Navigates to Flipkart homepage and takes a screenshot of the page

Starting URL: https://www.flipkart.com/

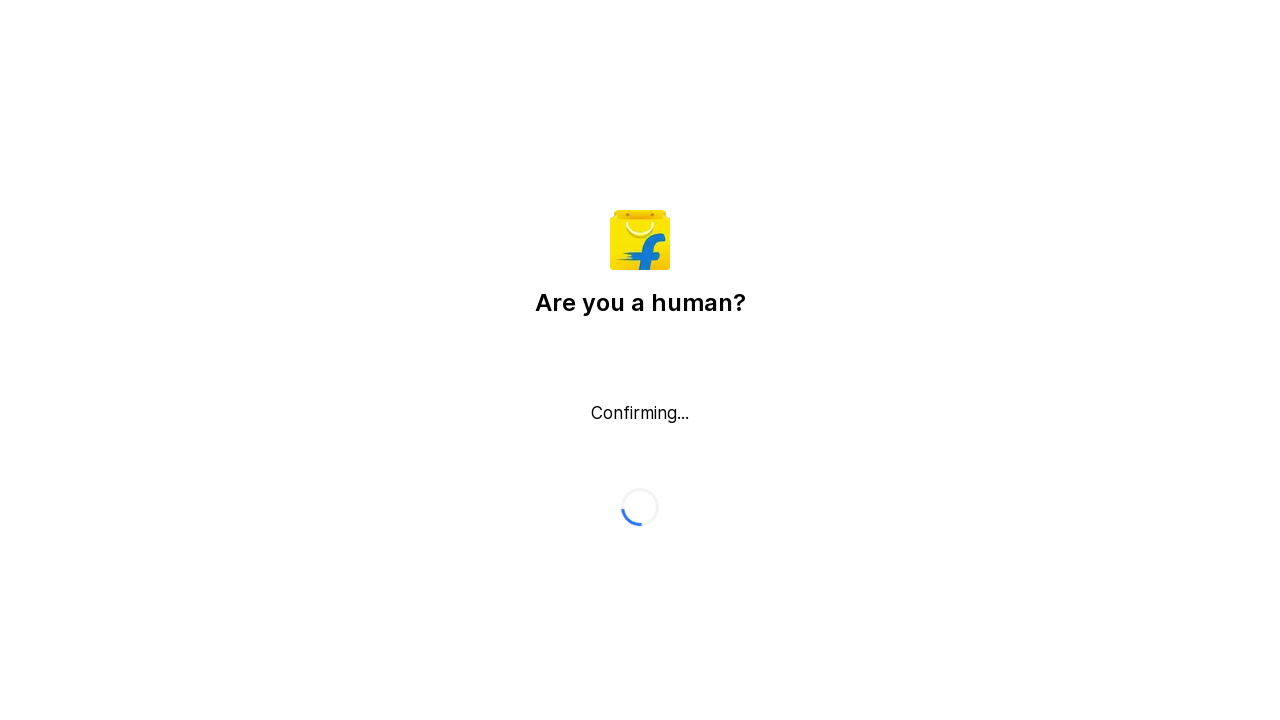

Waited for Flipkart homepage to load with networkidle state
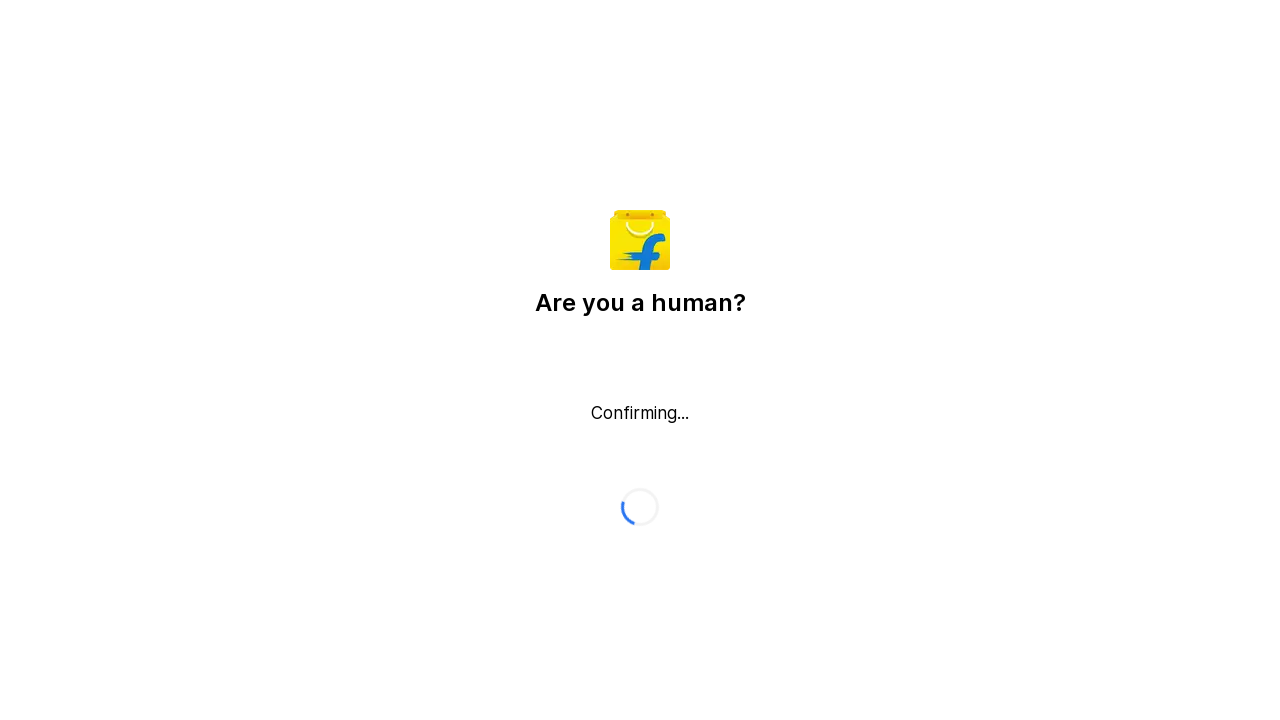

Waited 1 second to ensure page is fully rendered
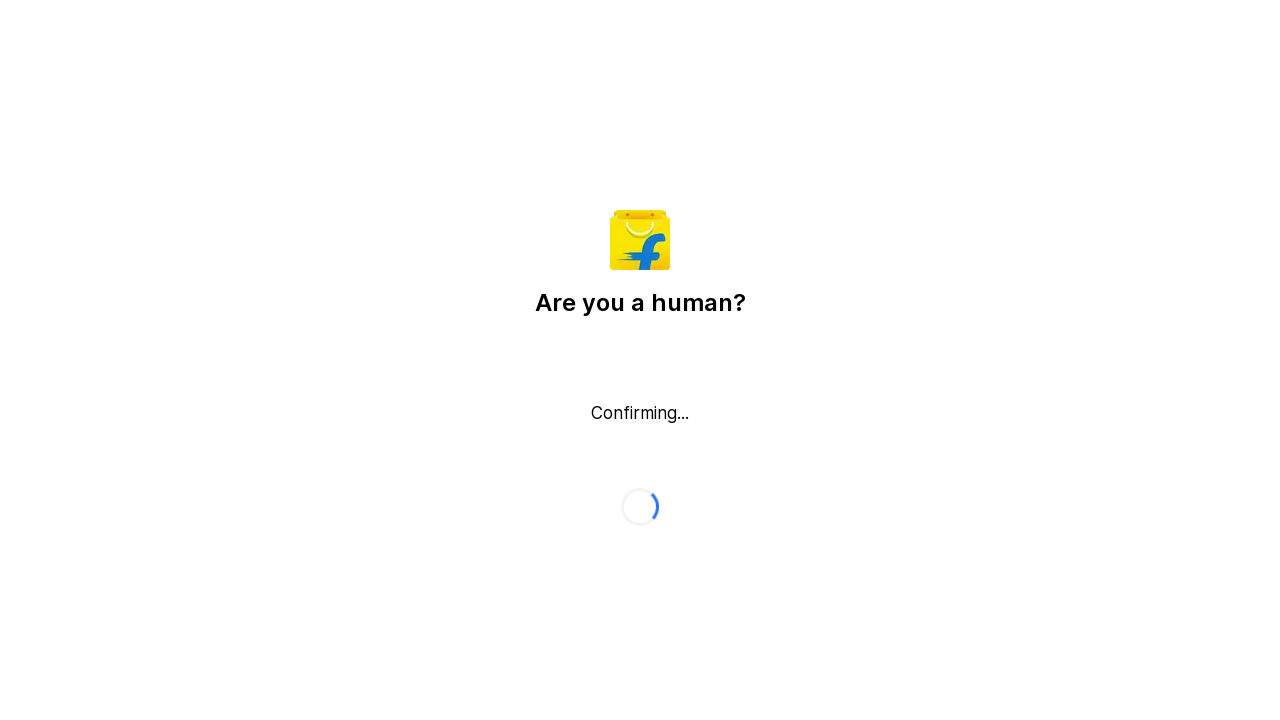

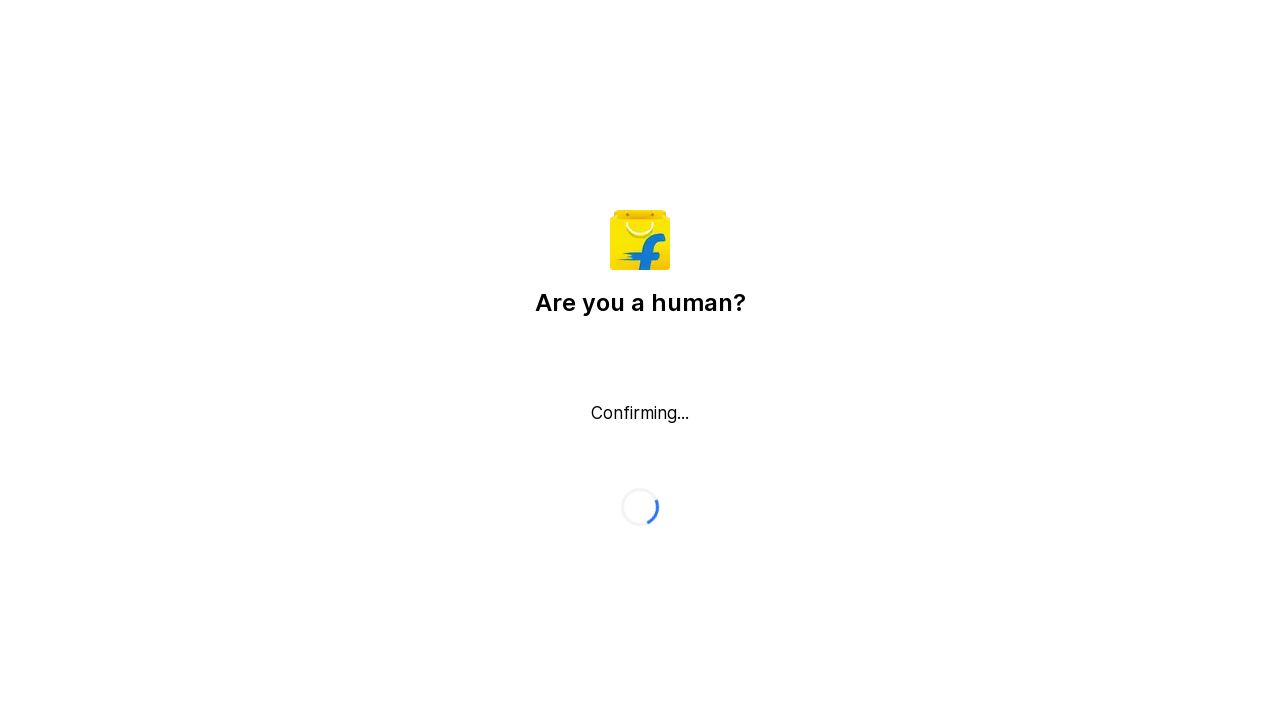